Interacts with slider element by adjusting its value and validating the progress bar update

Starting URL: https://seleniumbase.io/demo_page

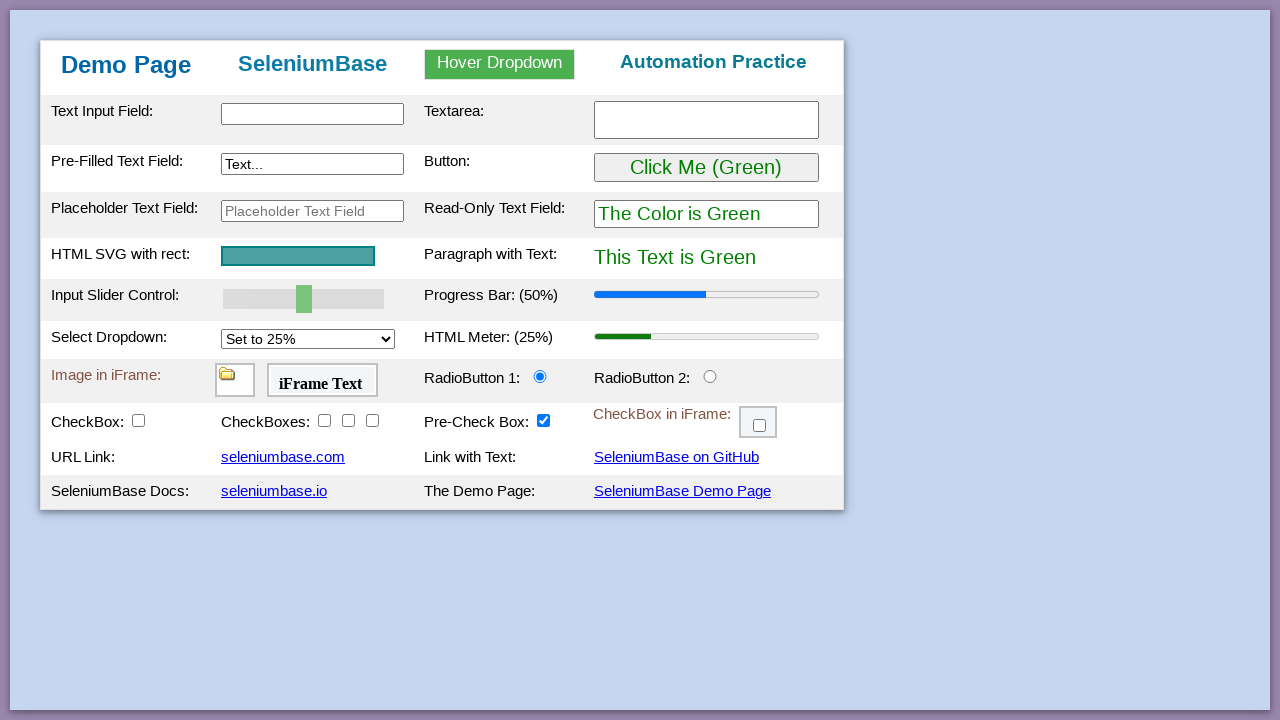

Adjusted slider value to 80 on #mySlider
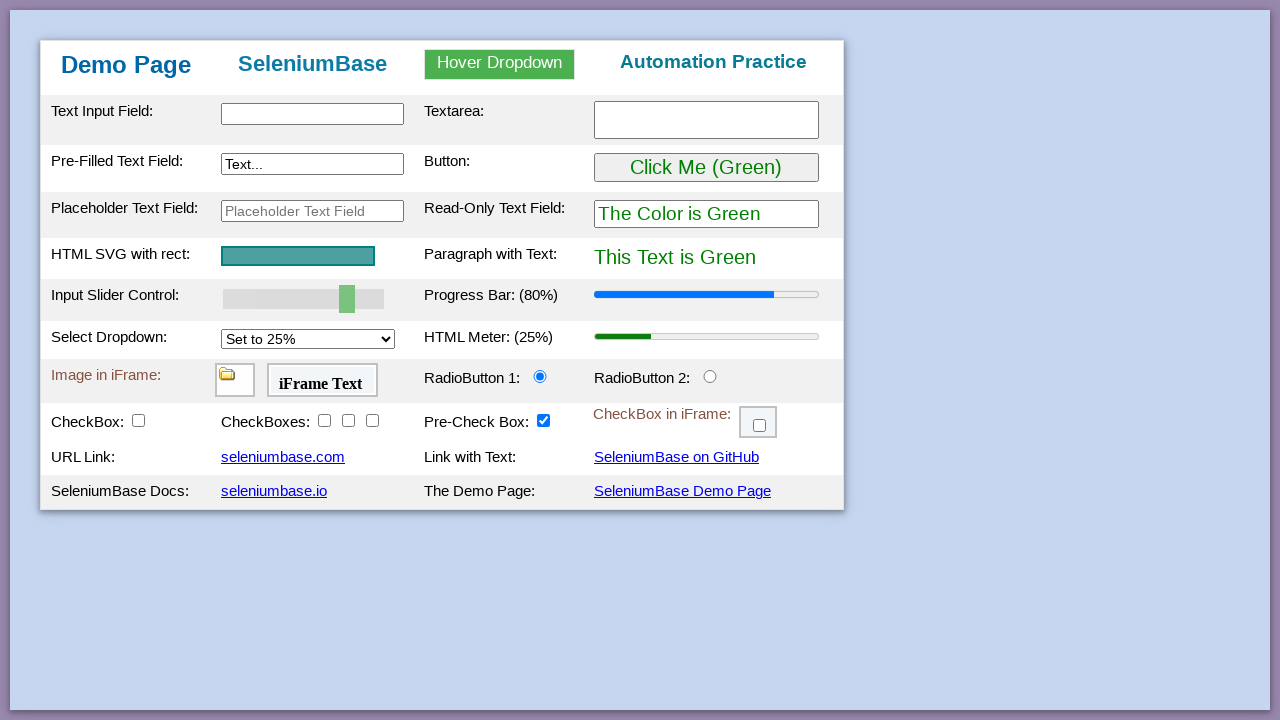

Validated progress bar value matches slider value of 80
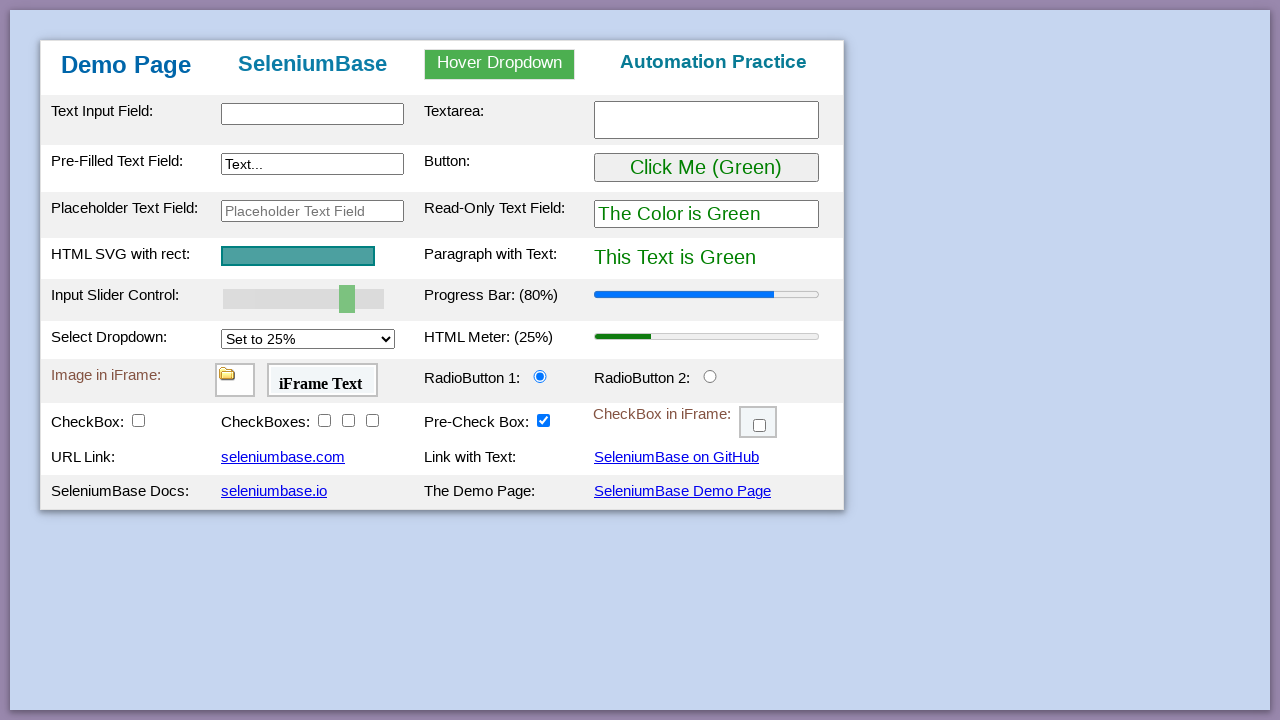

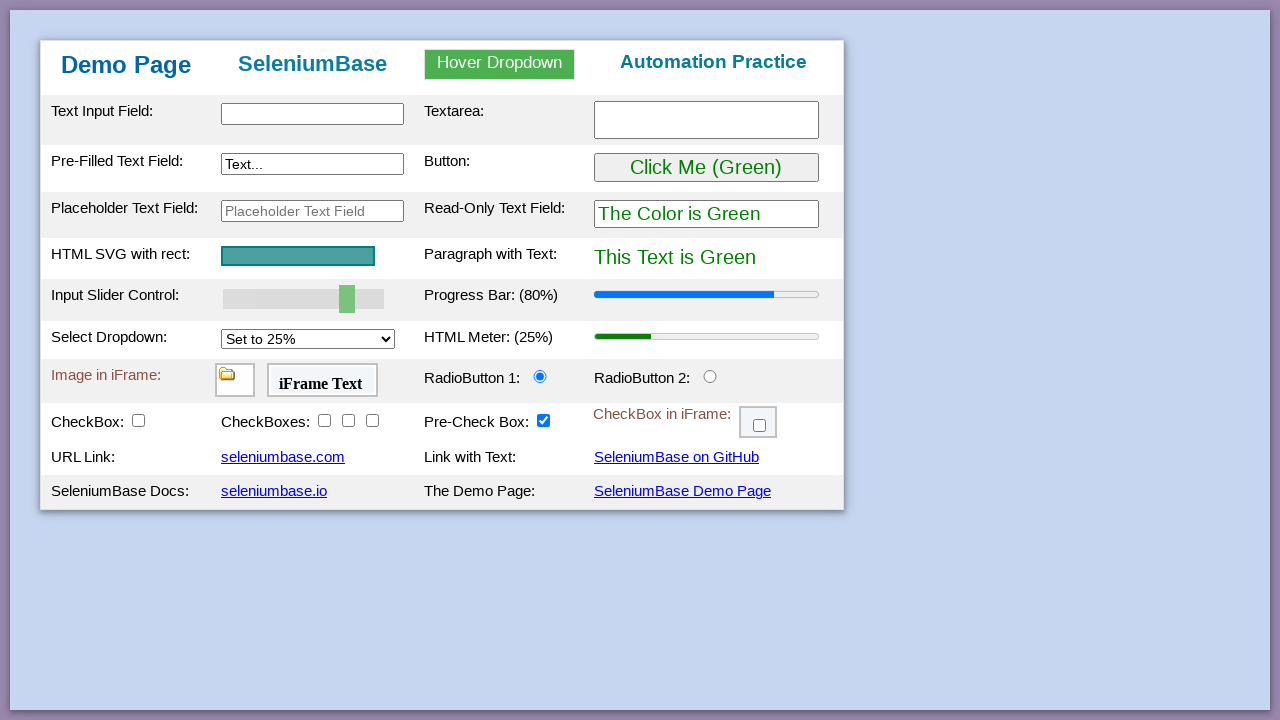